Tests that the currently applied filter link is highlighted with selected class

Starting URL: https://demo.playwright.dev/todomvc

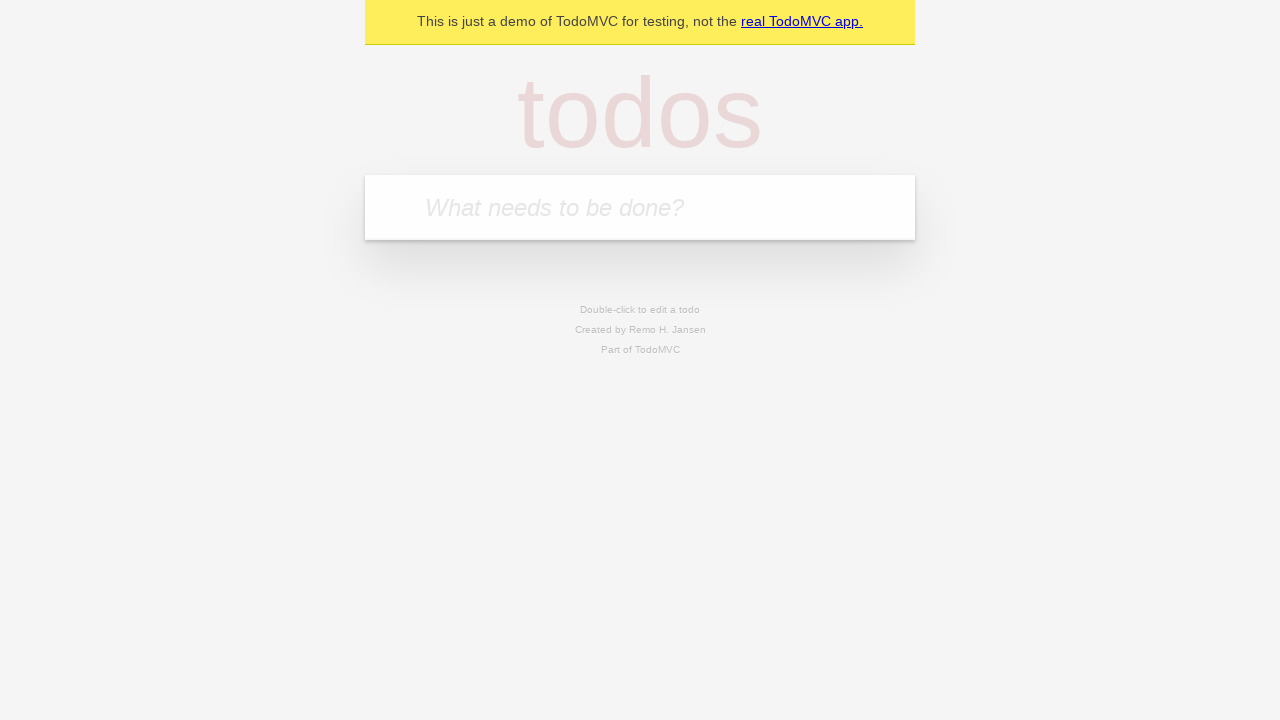

Filled first todo: 'buy some cheese' on internal:attr=[placeholder="What needs to be done?"i]
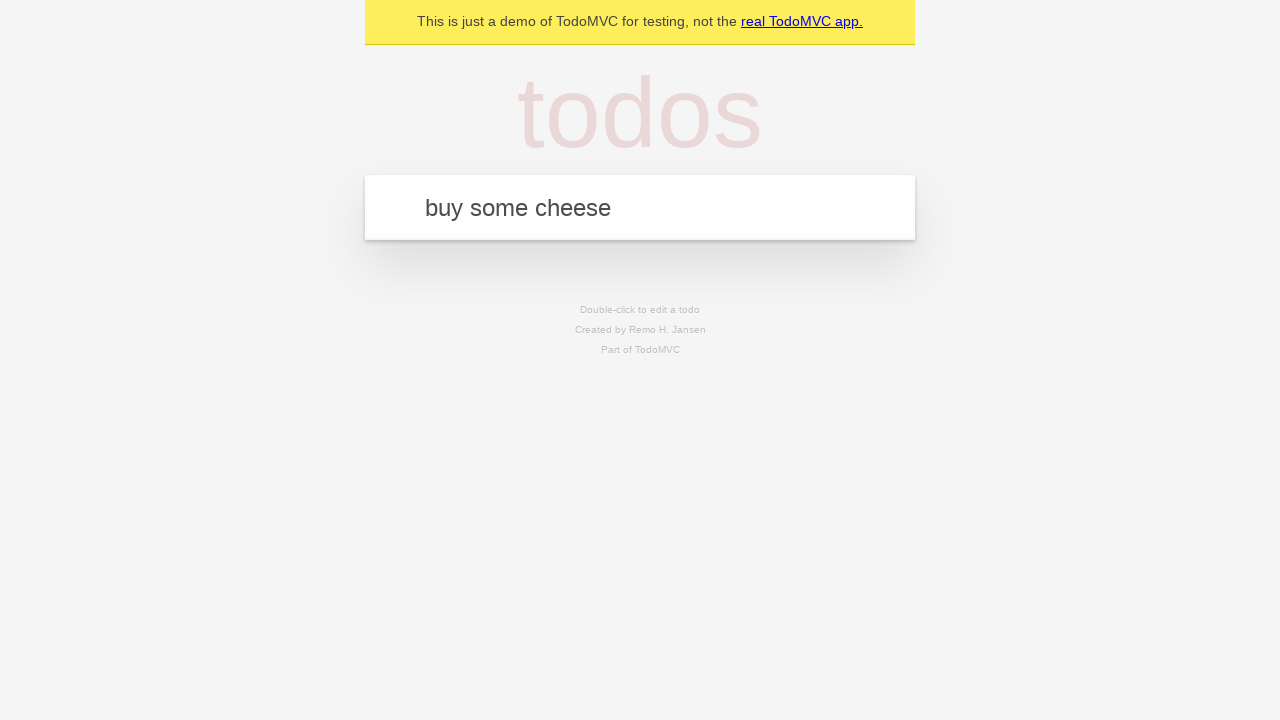

Pressed Enter to add first todo on internal:attr=[placeholder="What needs to be done?"i]
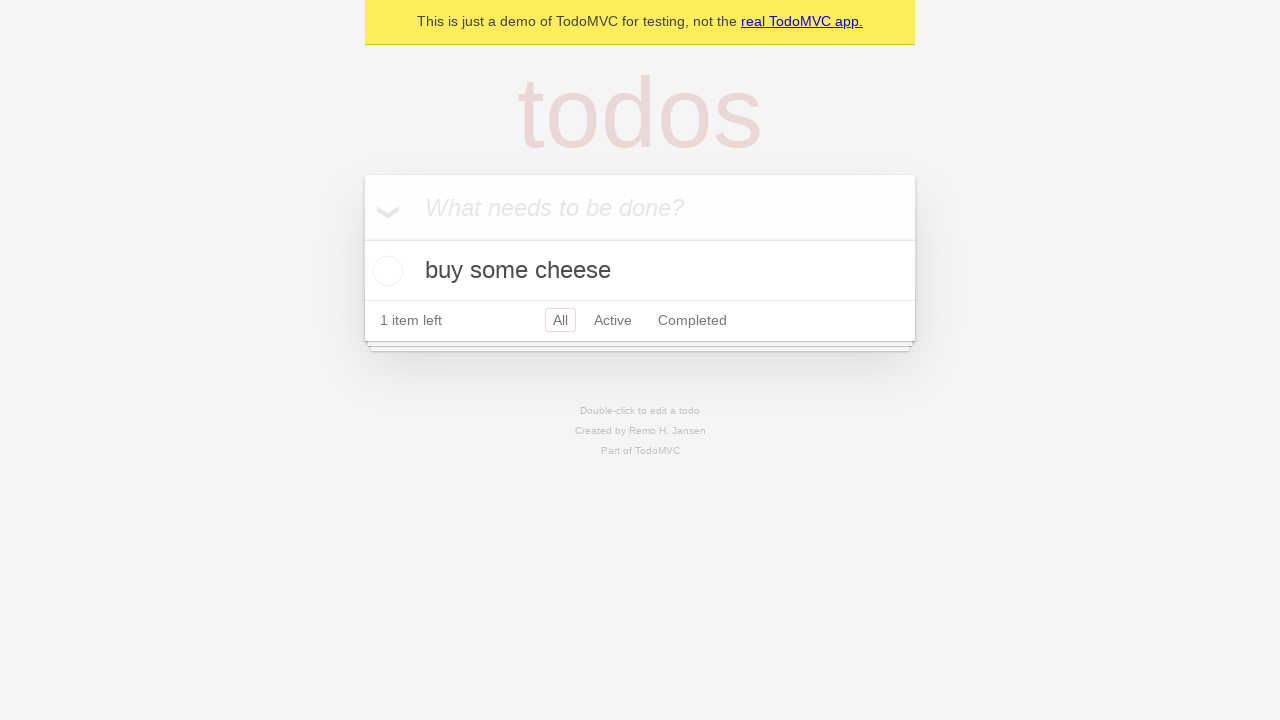

Filled second todo: 'feed the cat' on internal:attr=[placeholder="What needs to be done?"i]
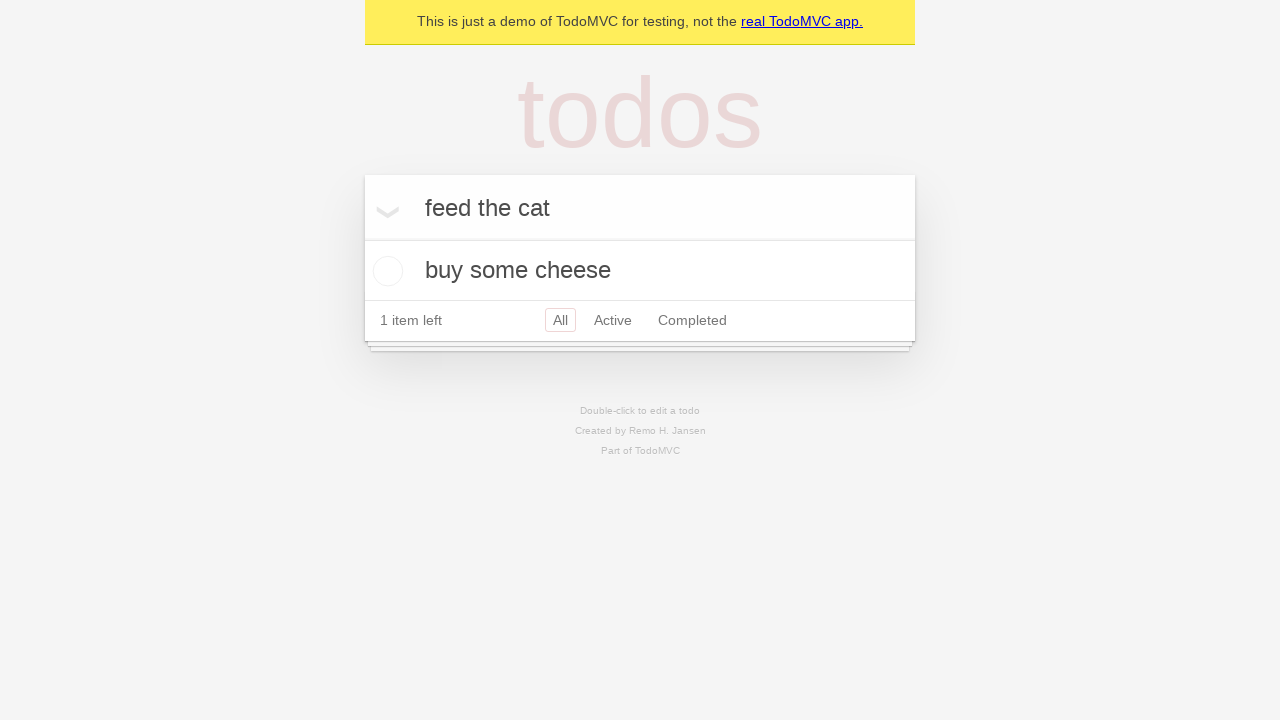

Pressed Enter to add second todo on internal:attr=[placeholder="What needs to be done?"i]
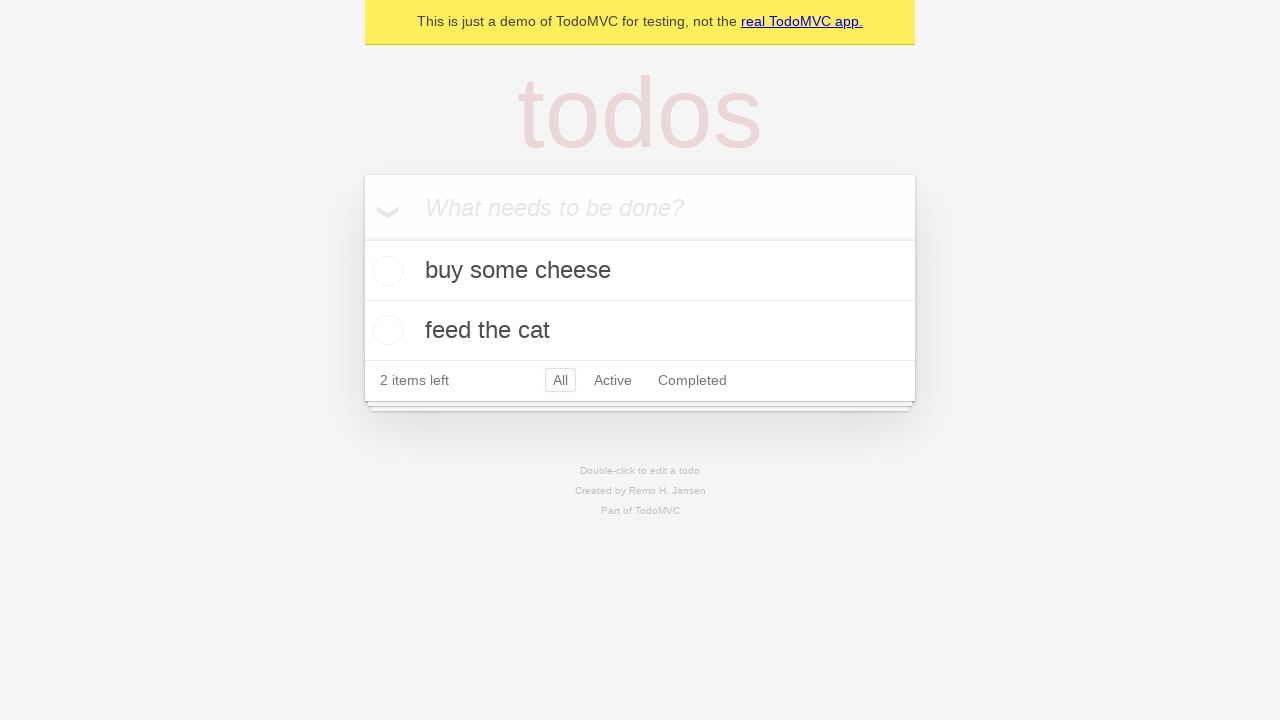

Filled third todo: 'book a doctors appointment' on internal:attr=[placeholder="What needs to be done?"i]
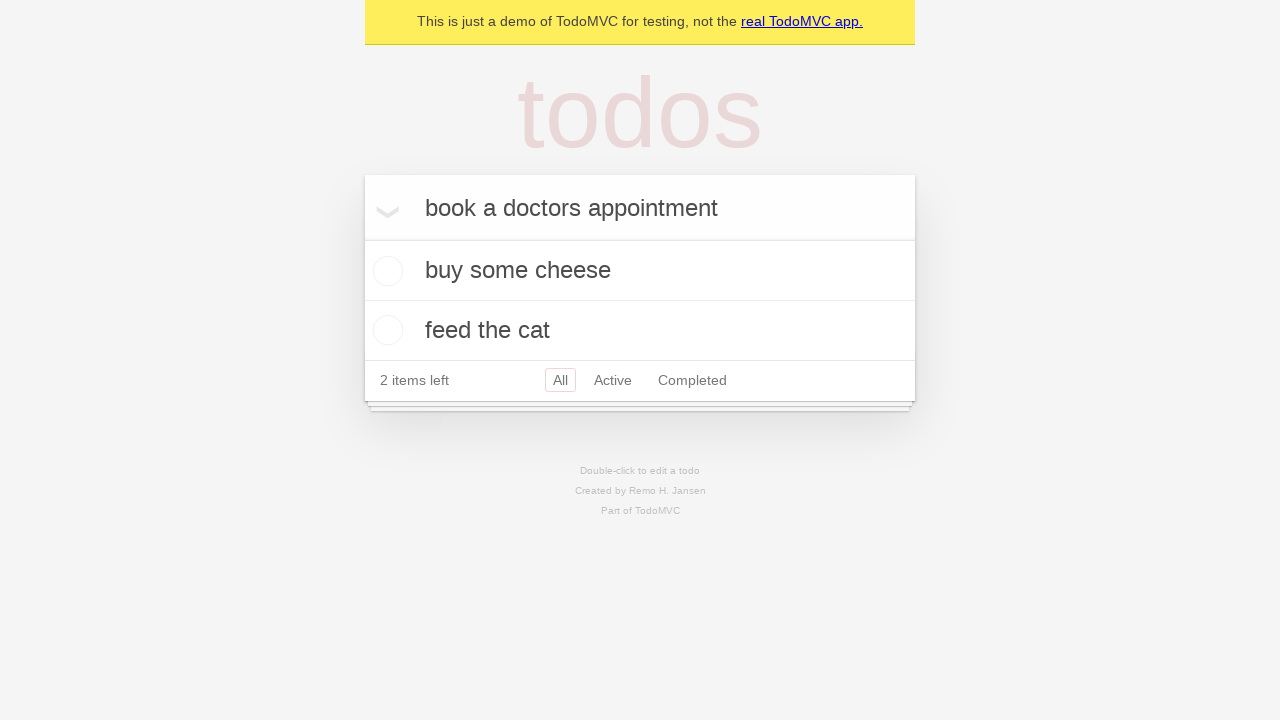

Pressed Enter to add third todo on internal:attr=[placeholder="What needs to be done?"i]
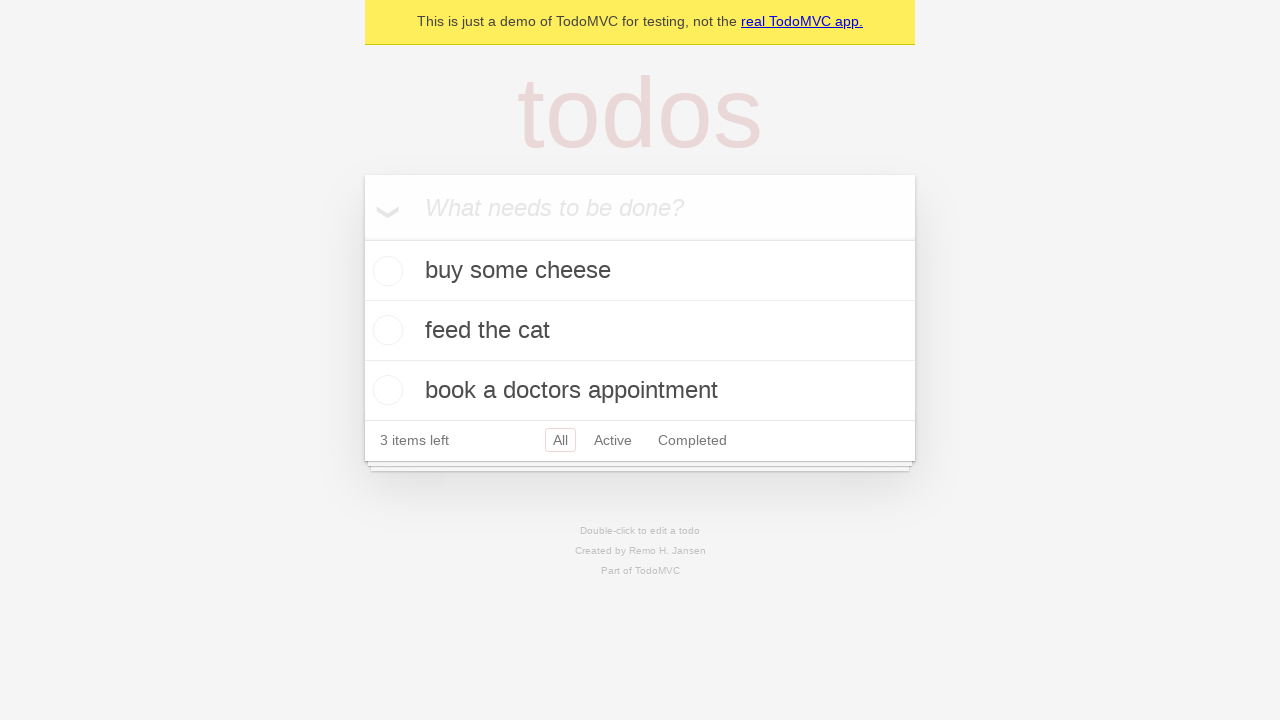

Waited for todo items to load
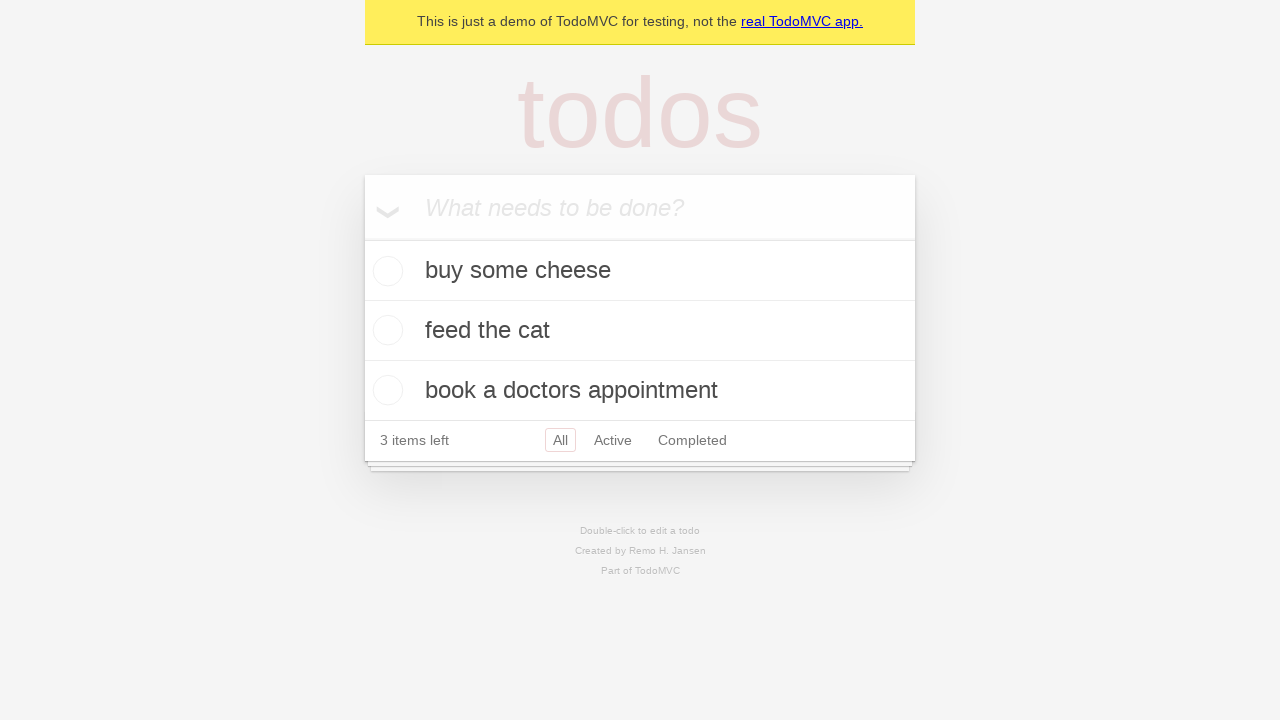

Clicked Active filter link at (613, 440) on internal:role=link[name="Active"i]
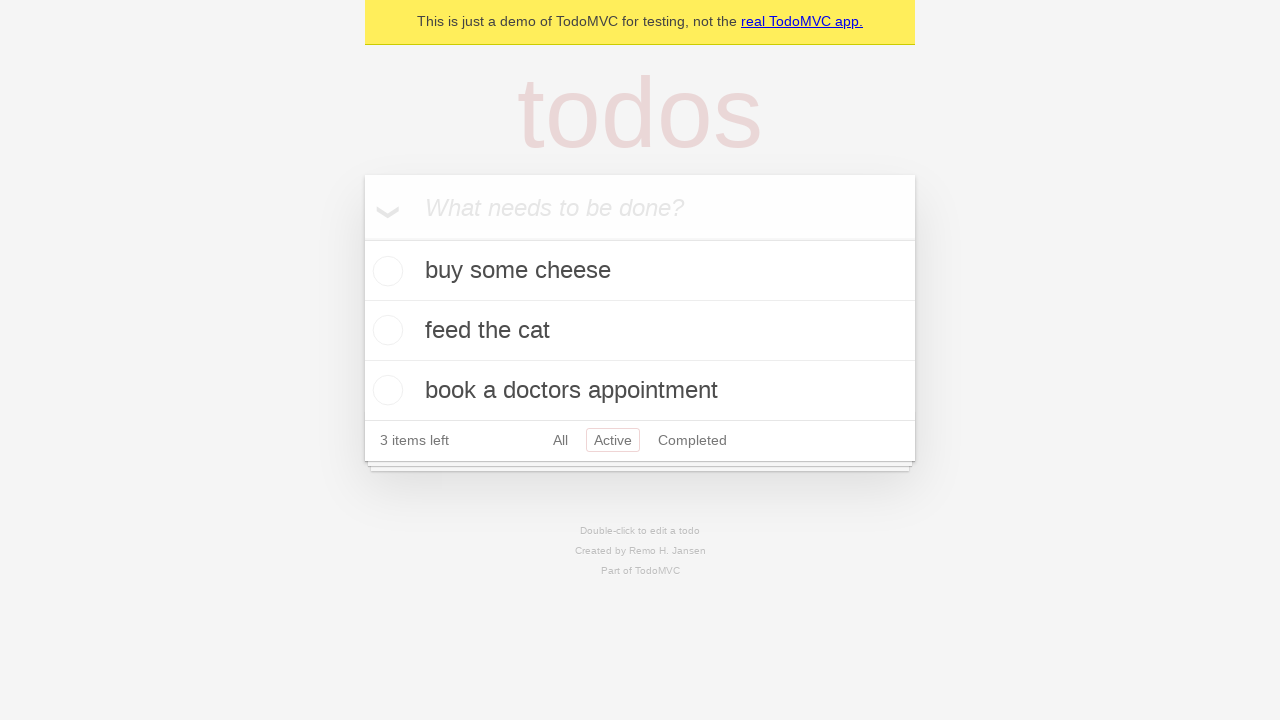

Clicked Completed filter link and verified it is highlighted with selected class at (692, 440) on internal:role=link[name="Completed"i]
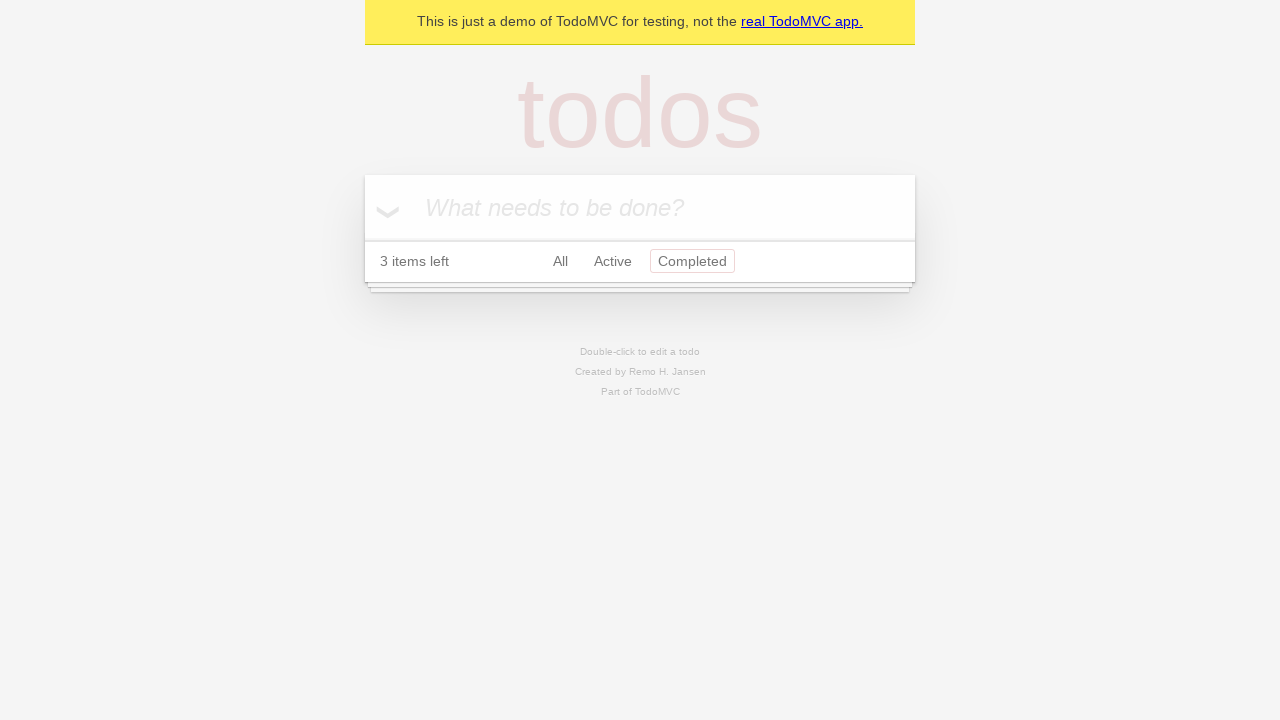

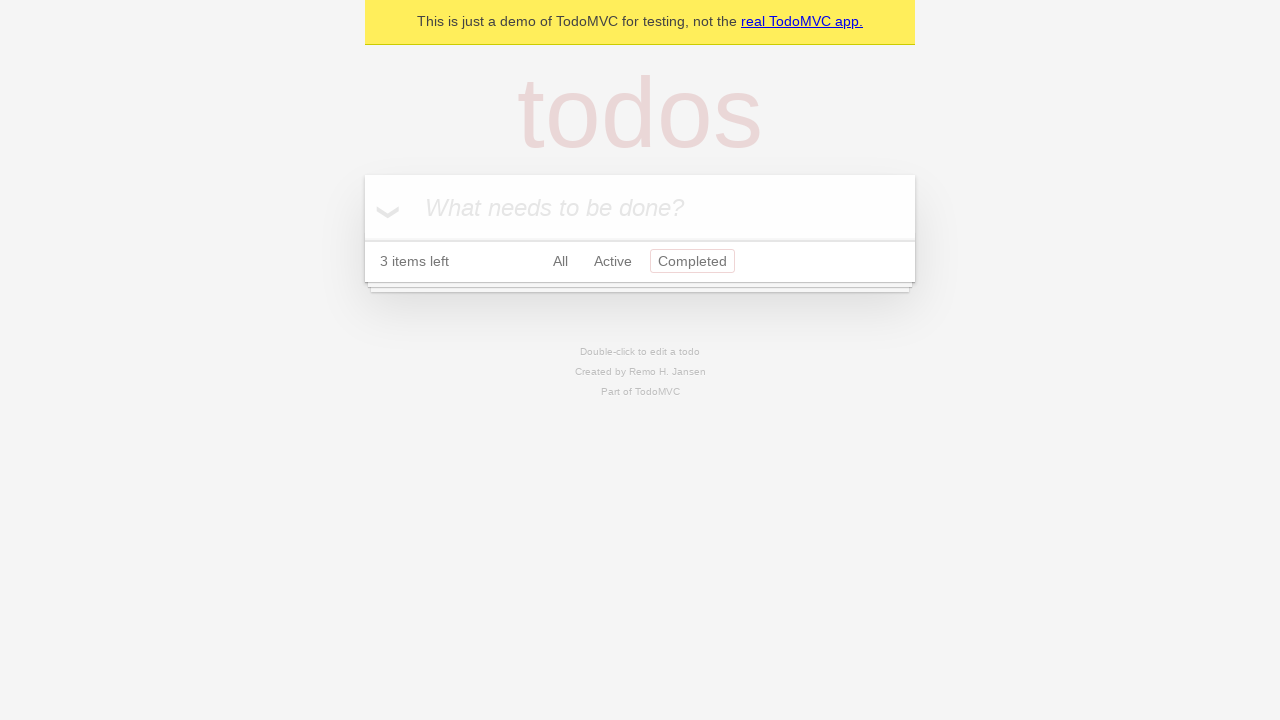